Tests context menu (right-click) functionality and keyboard navigation through menu items

Starting URL: http://the-internet.herokuapp.com

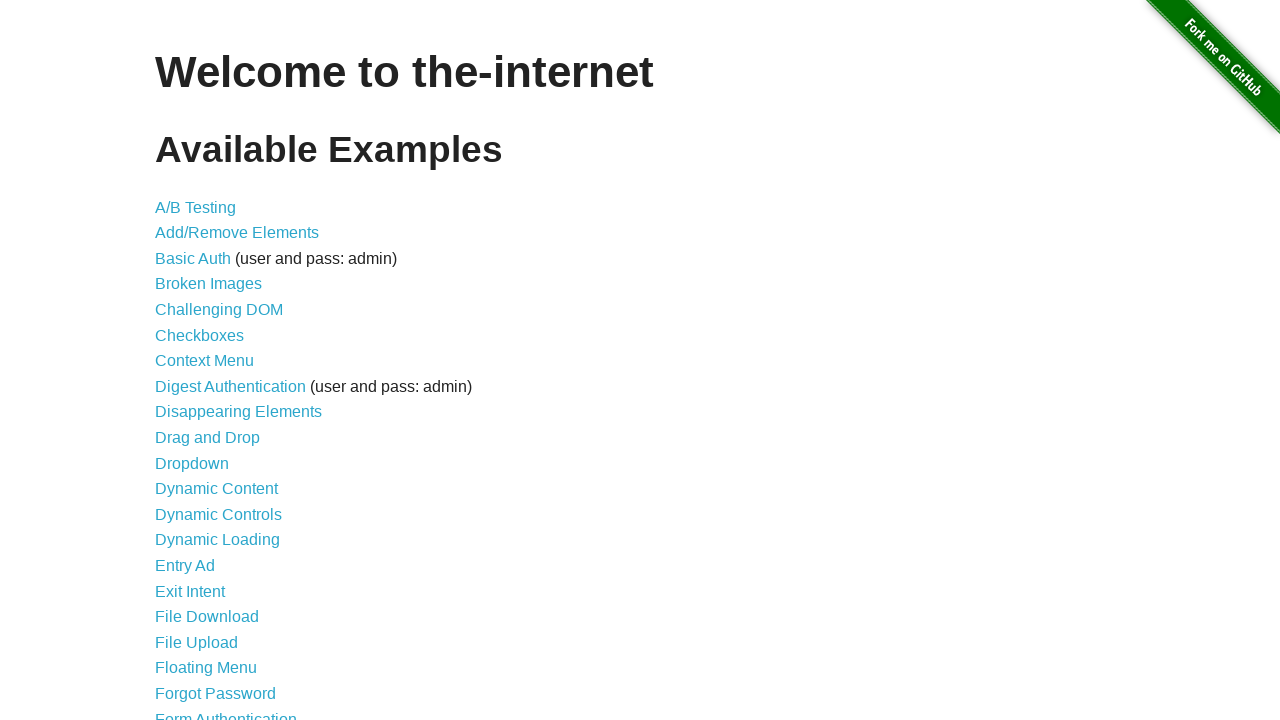

Clicked on Context Menu link at (204, 361) on a:text('Context Menu')
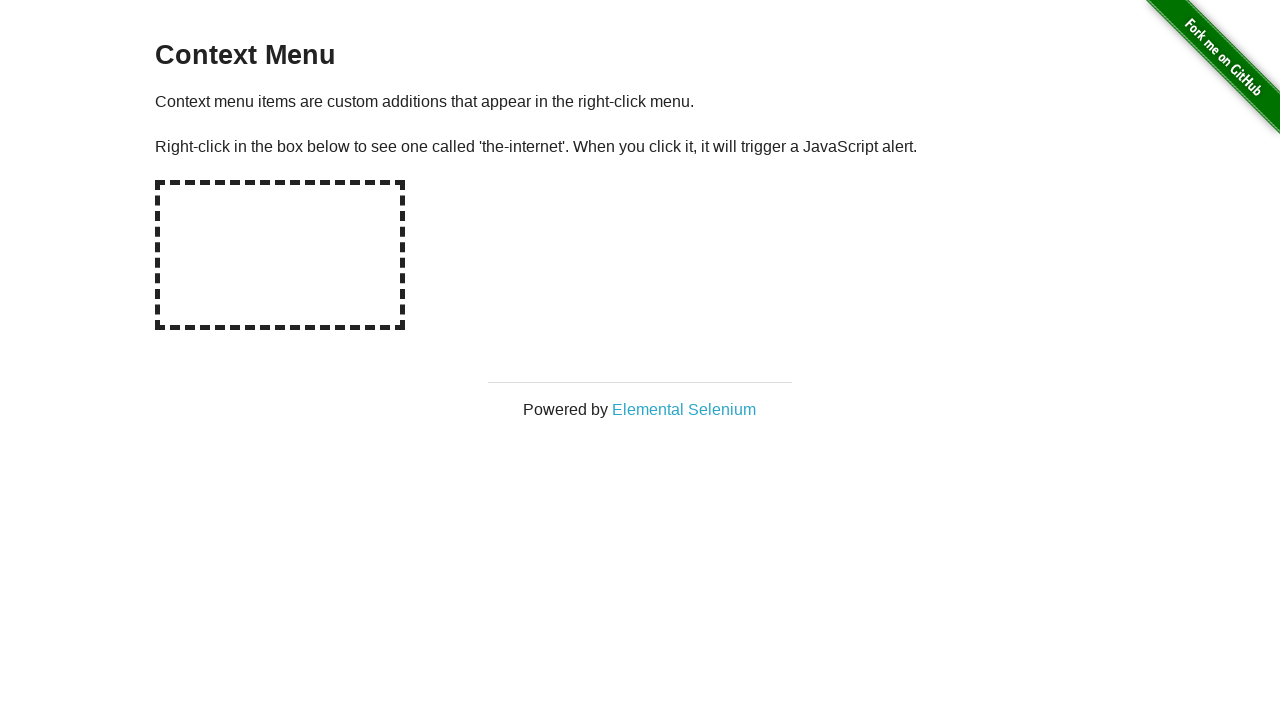

Set up dialog handler to accept alerts
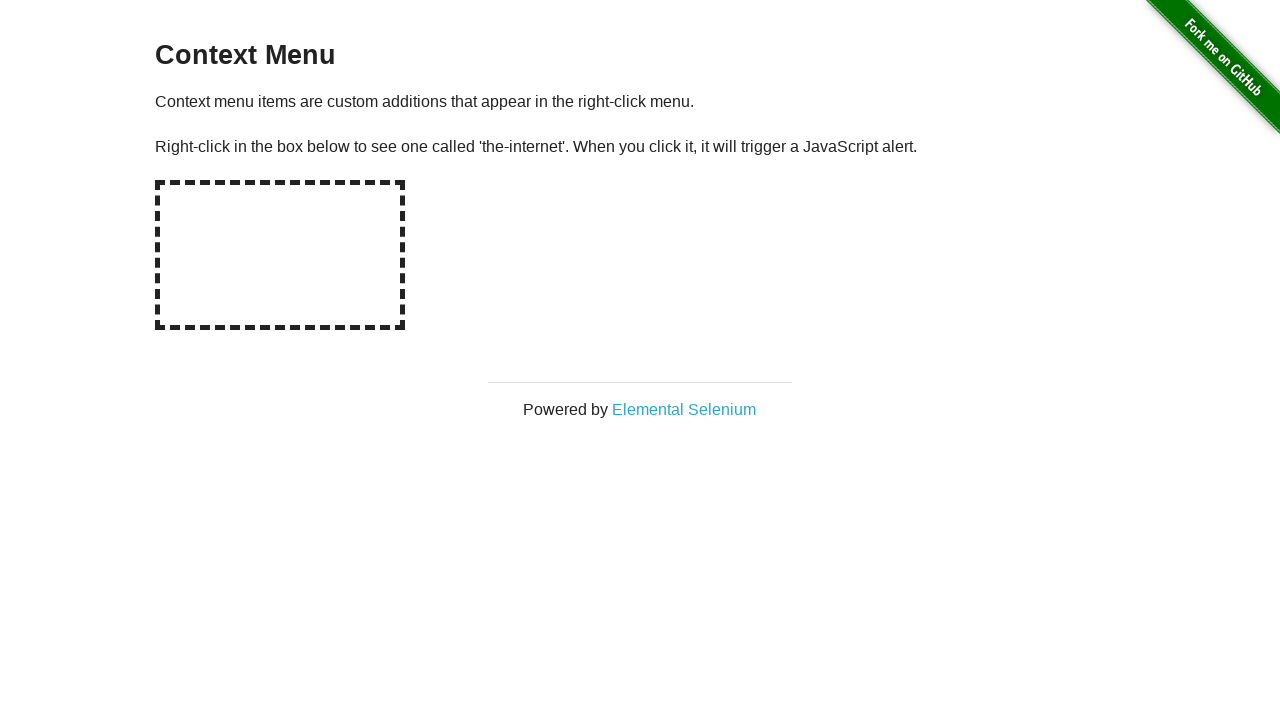

Right-clicked on hot spot to open context menu at (280, 255) on #hot-spot
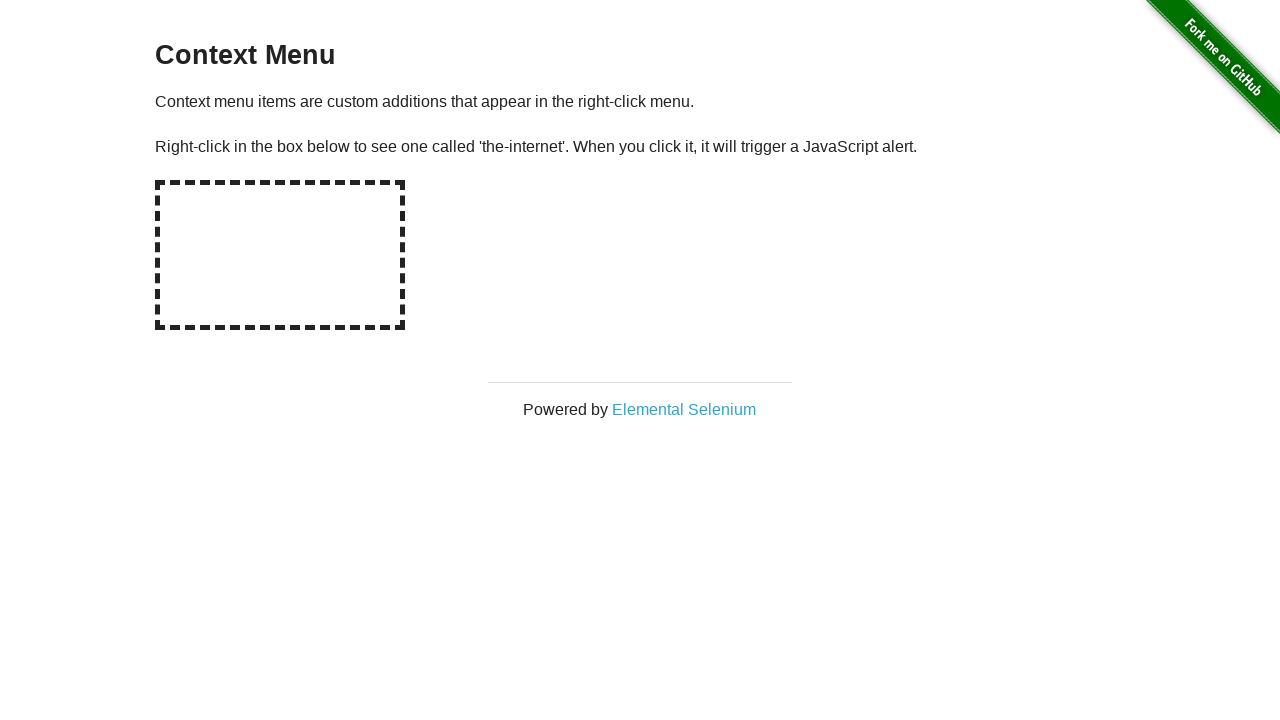

Pressed ArrowDown key to navigate menu (1st)
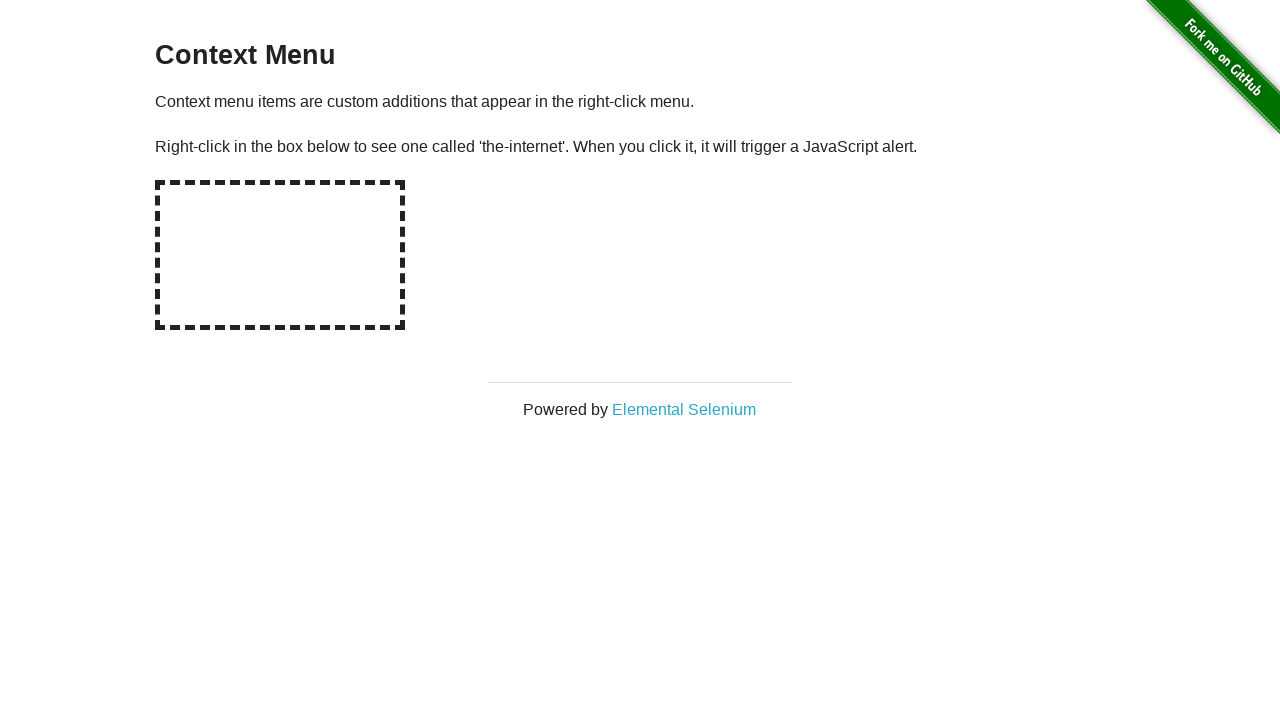

Pressed ArrowDown key to navigate menu (2nd)
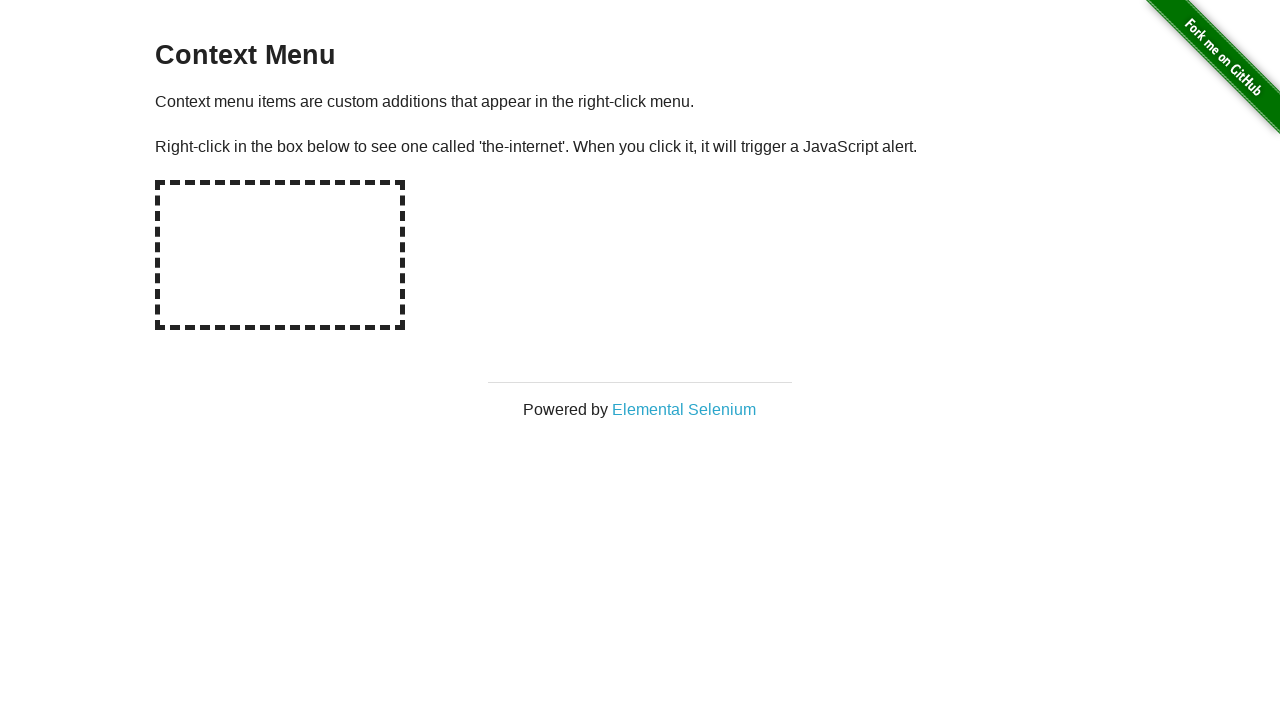

Pressed ArrowDown key to navigate menu (3rd)
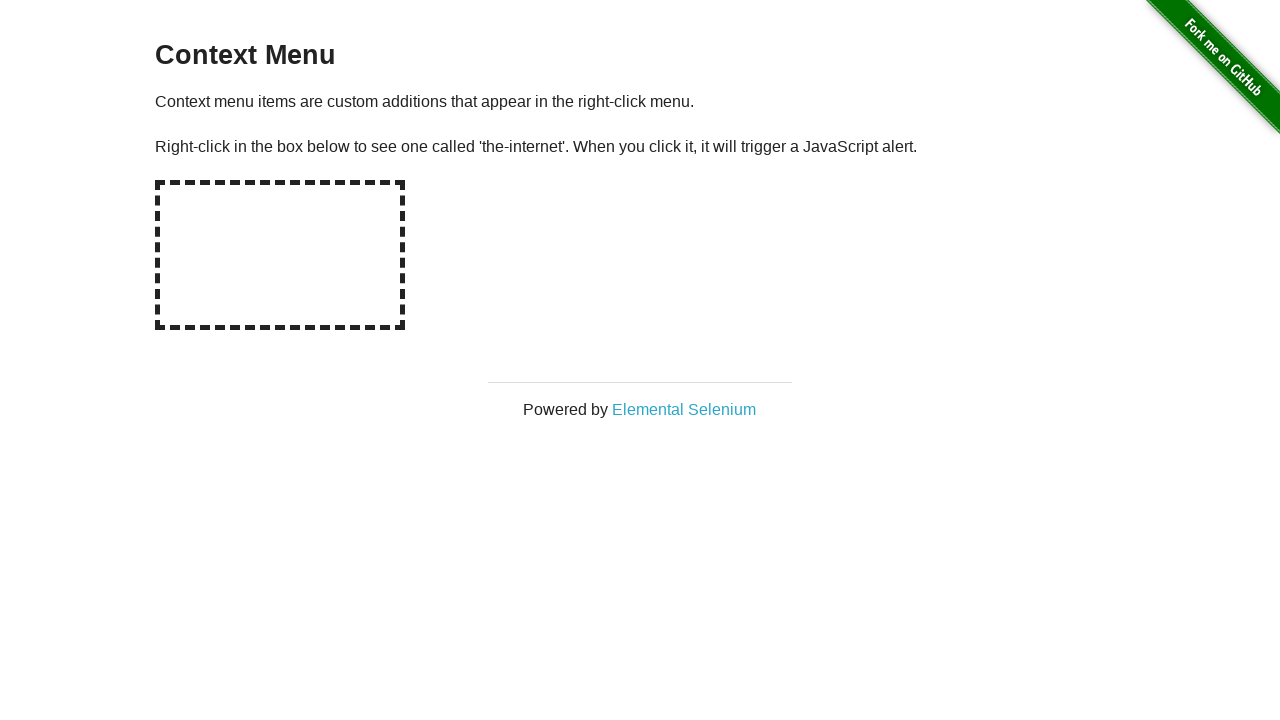

Pressed ArrowDown key to navigate menu (4th)
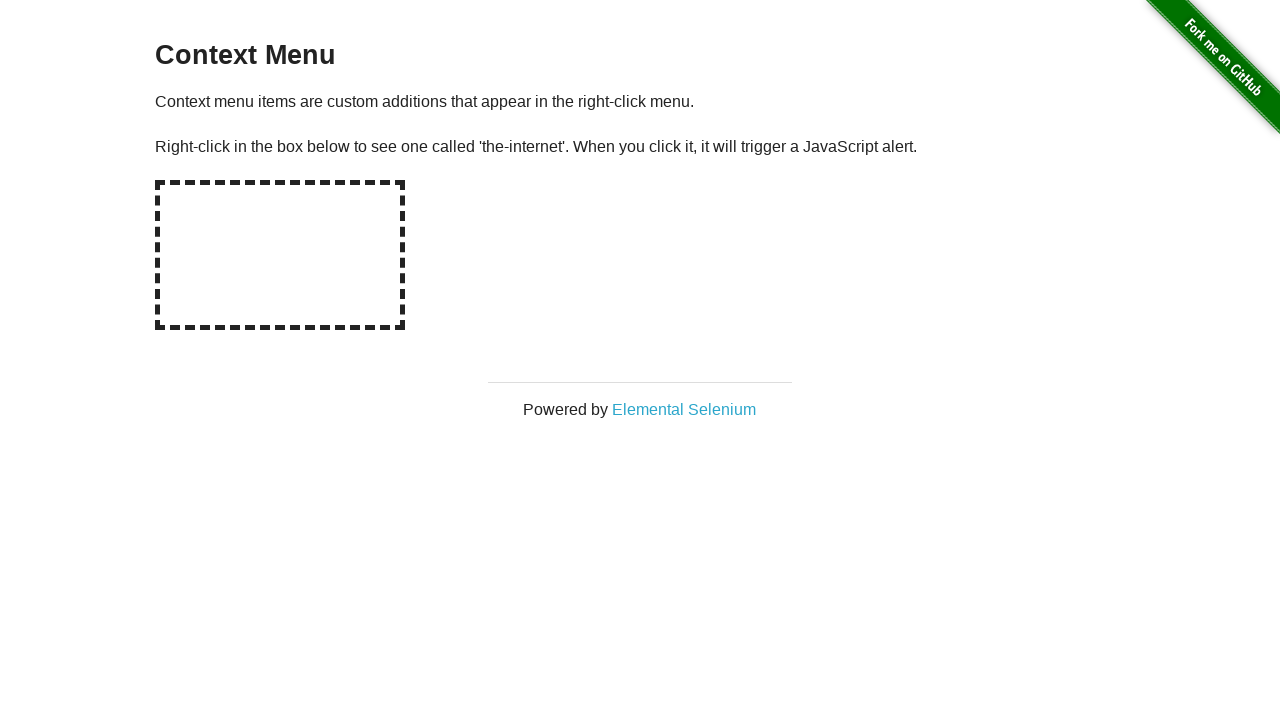

Pressed ArrowDown key to navigate menu (5th)
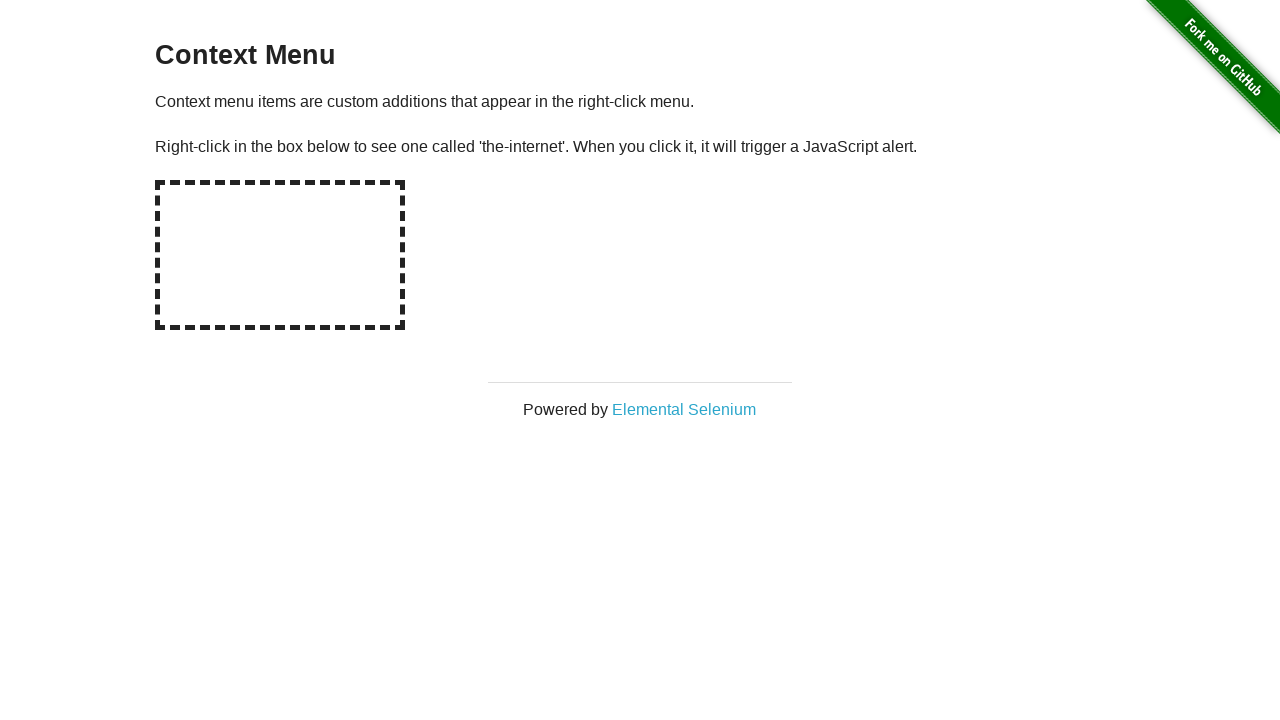

Pressed Enter to select menu item and trigger alert
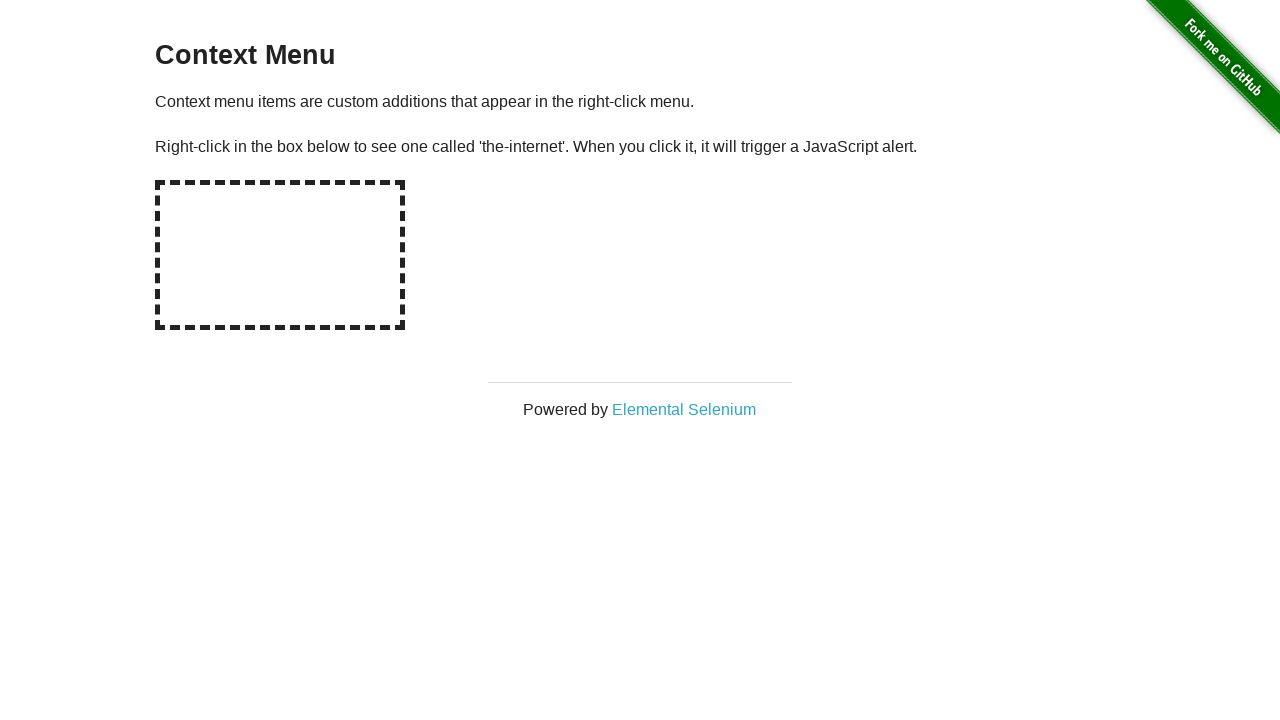

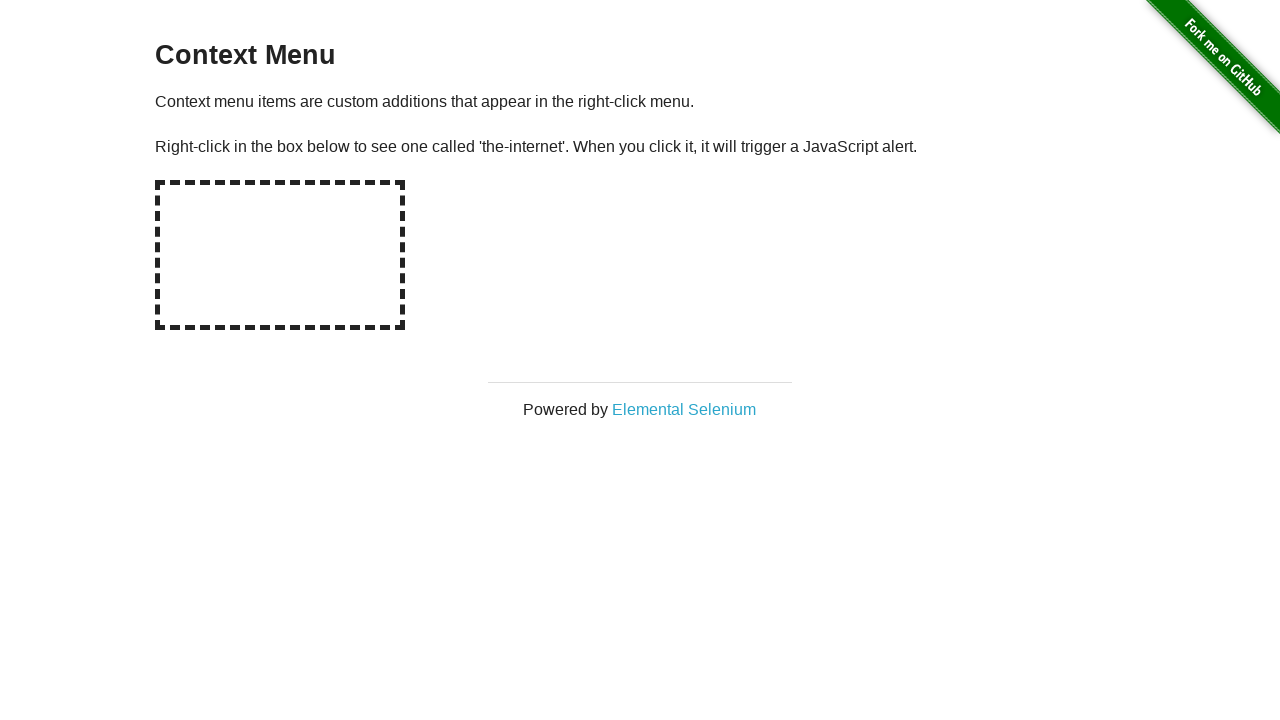